Navigates to the Anh Tester website and clicks on the blog navigation link to access the blog section.

Starting URL: https://anhtester.com

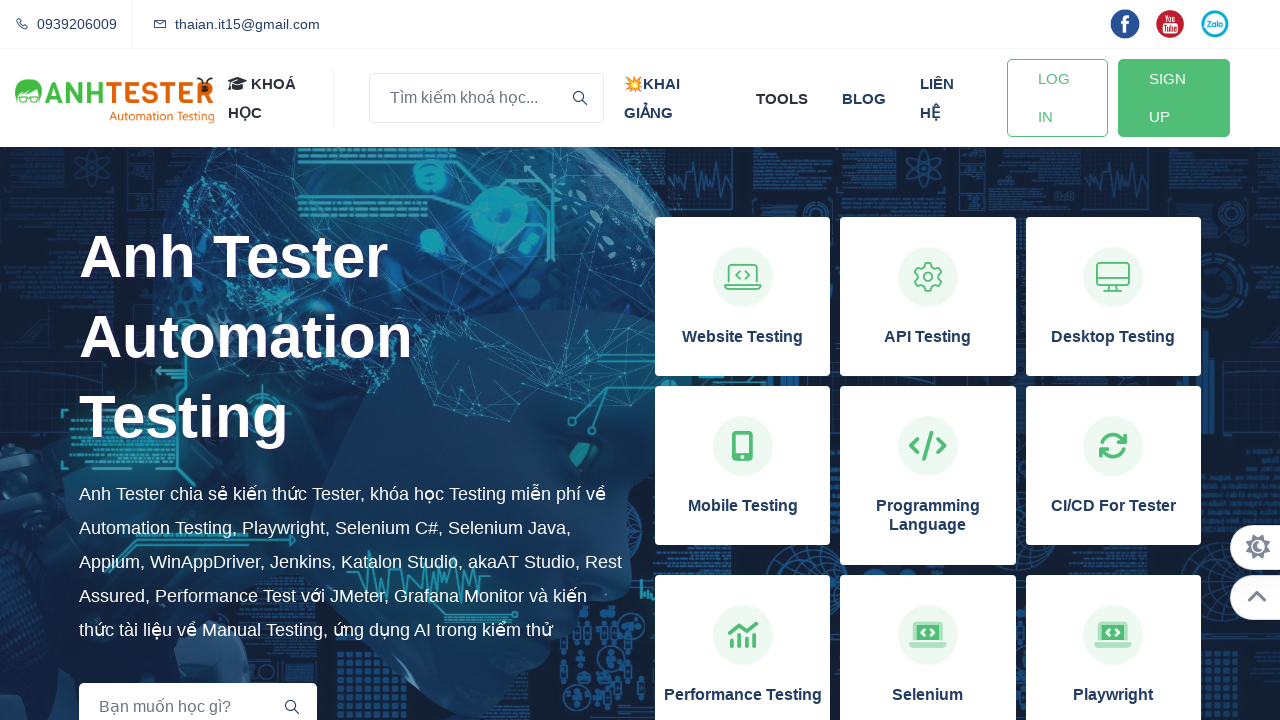

Navigated to Anh Tester website at https://anhtester.com
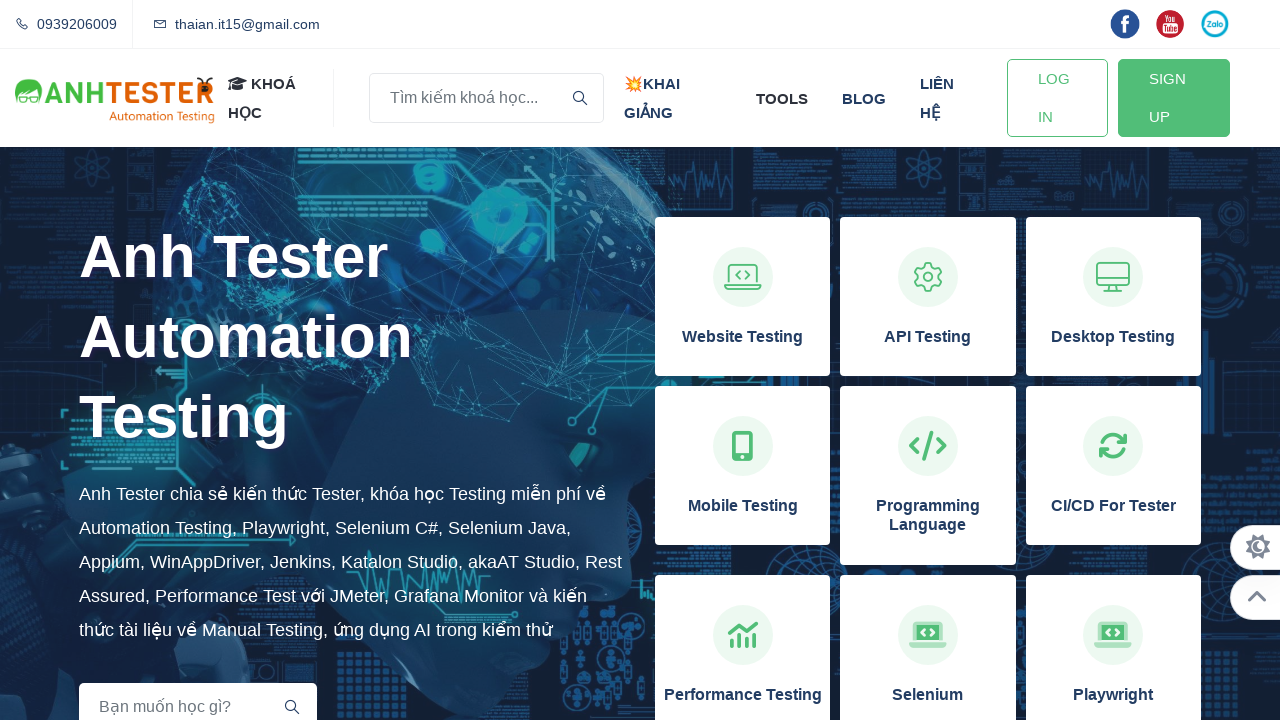

Clicked on the blog navigation link at (864, 98) on xpath=//a[normalize-space()='blog']
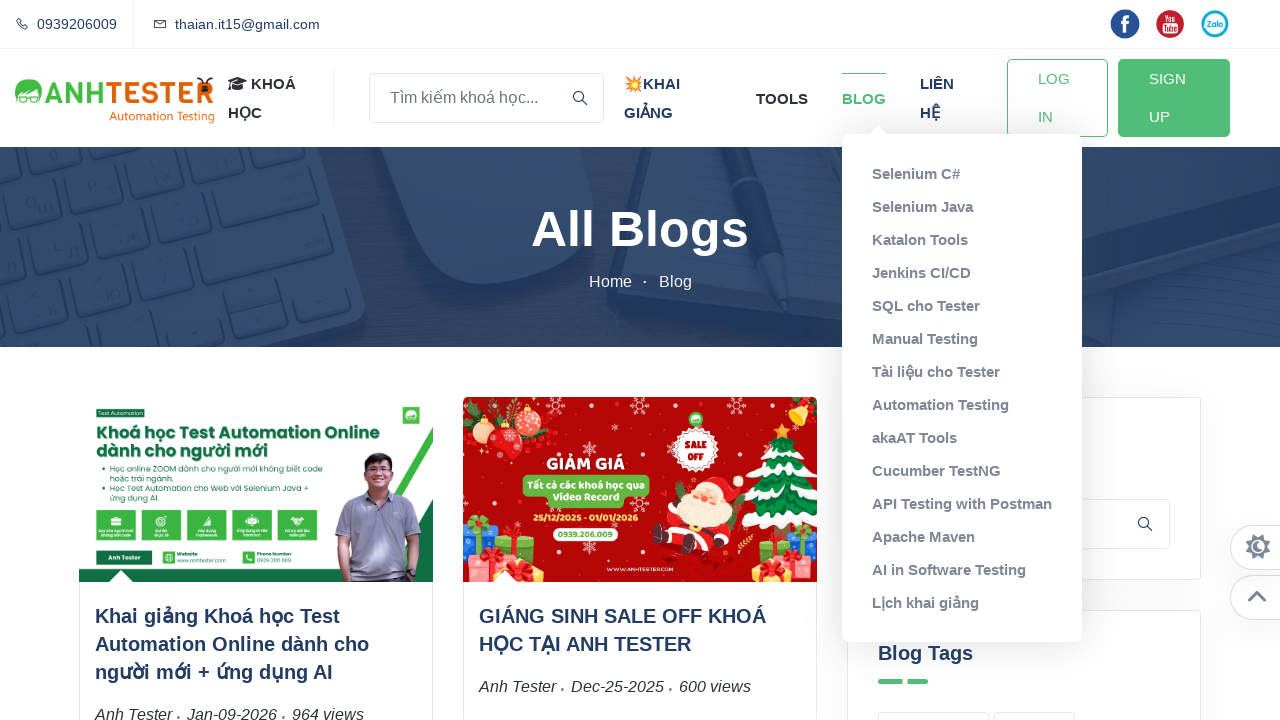

Blog page loaded successfully
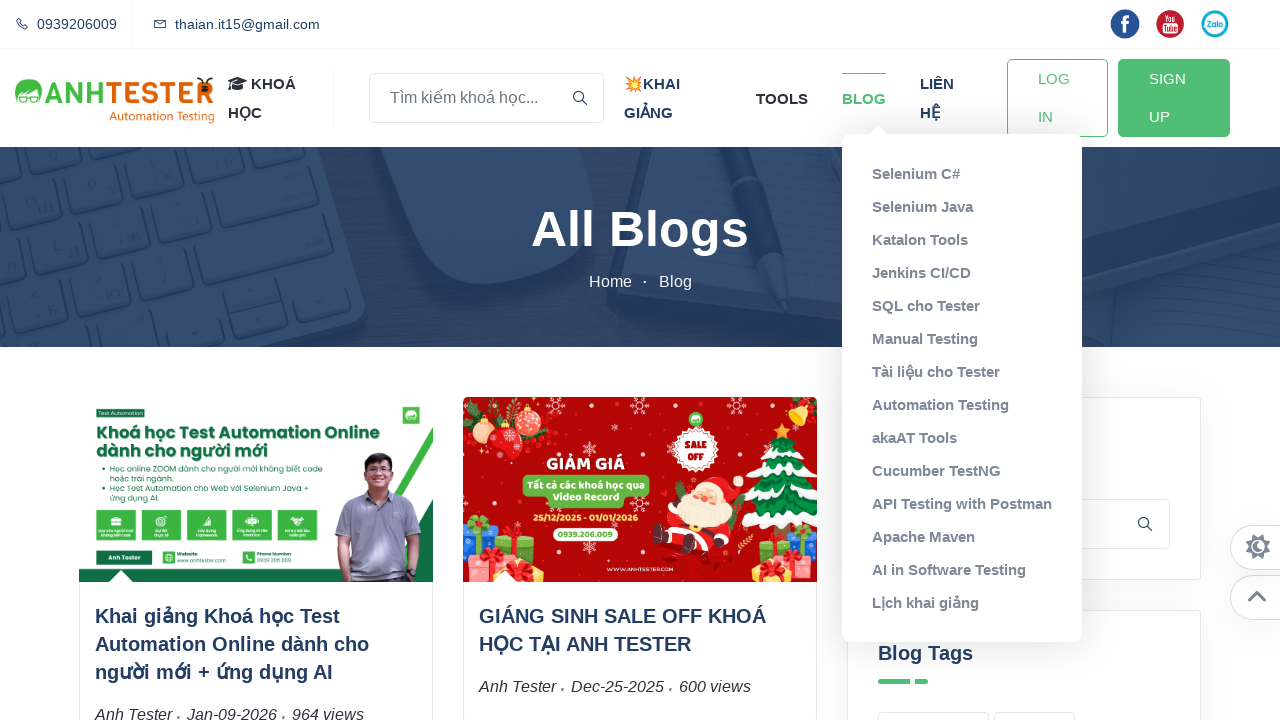

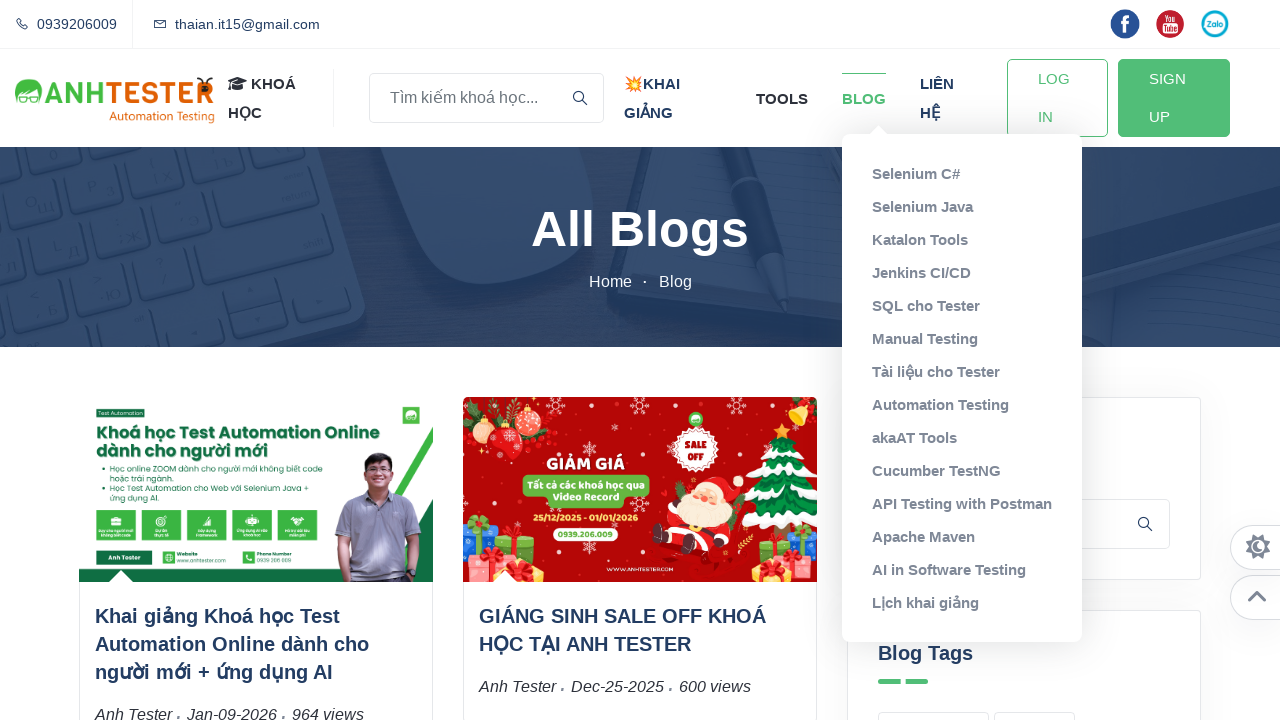